Tests a slider widget by moving it to various positions (50, 80, 80, 20, 0) using arrow key presses and verifying the slider handle displays the correct position value after each move.

Starting URL: http://www.seleniumui.moderntester.pl/slider.php

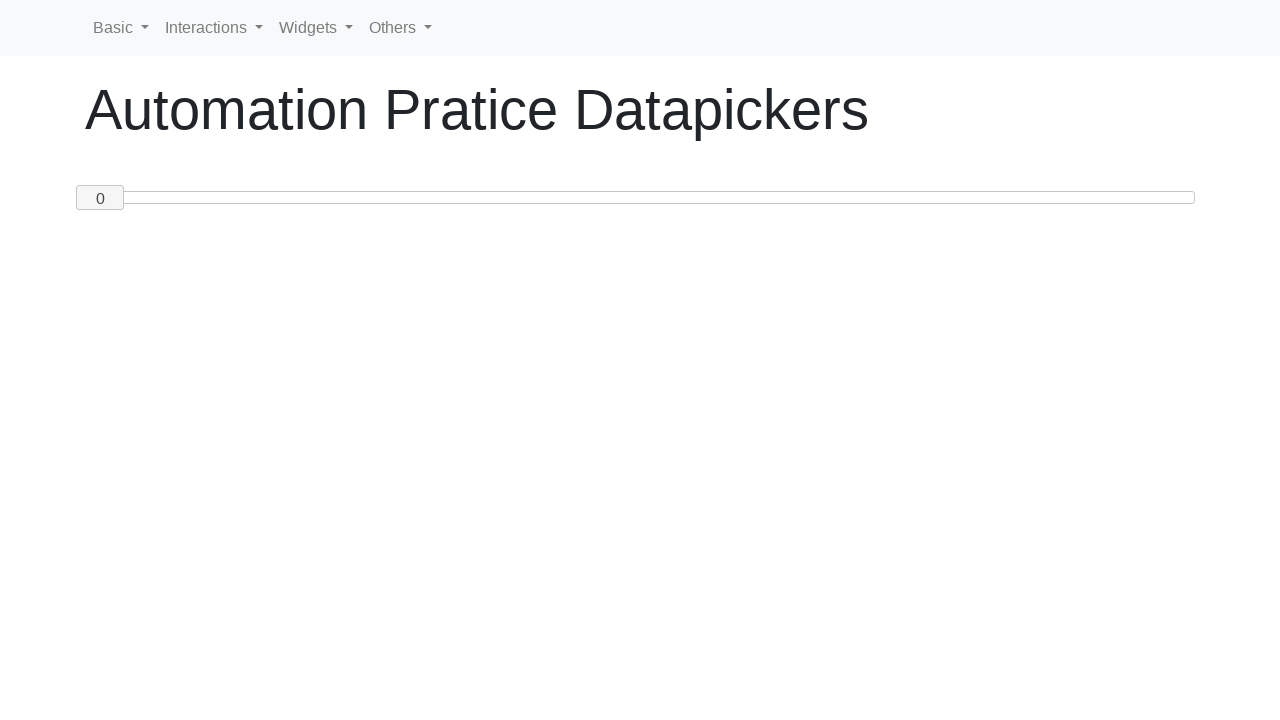

Waited for slider handle to be visible
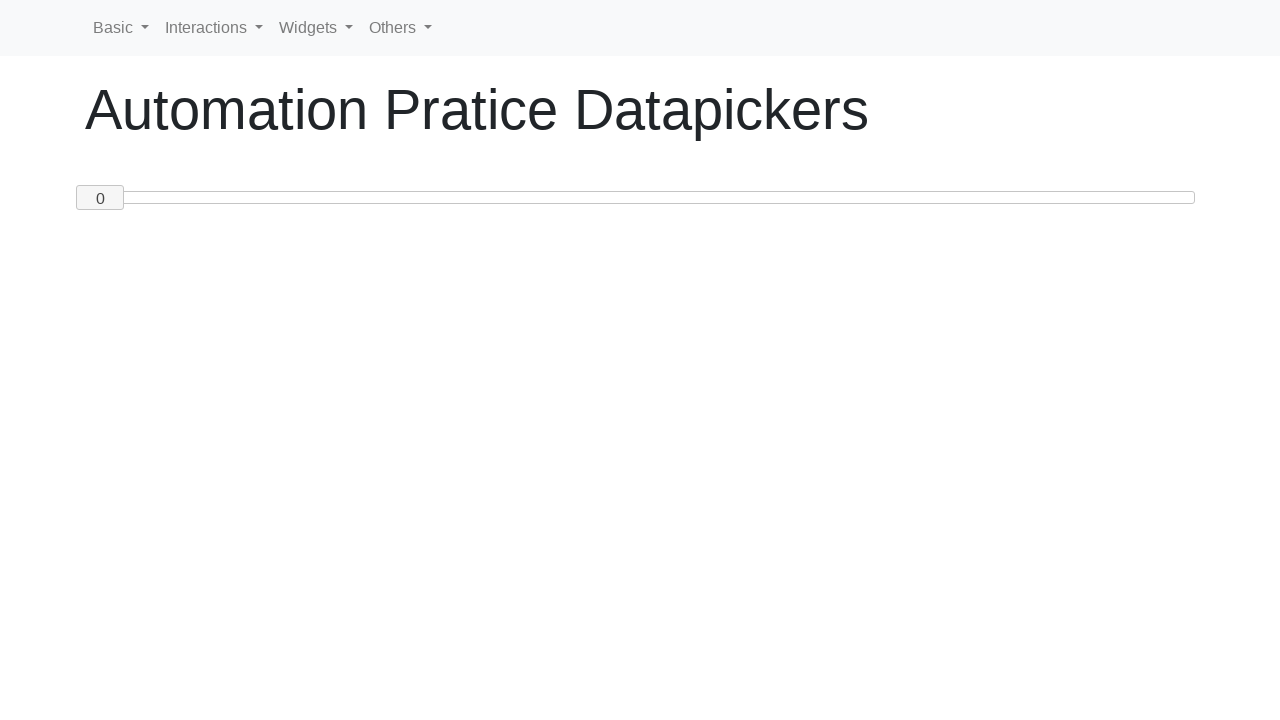

Moved slider to position 50 on #custom-handle
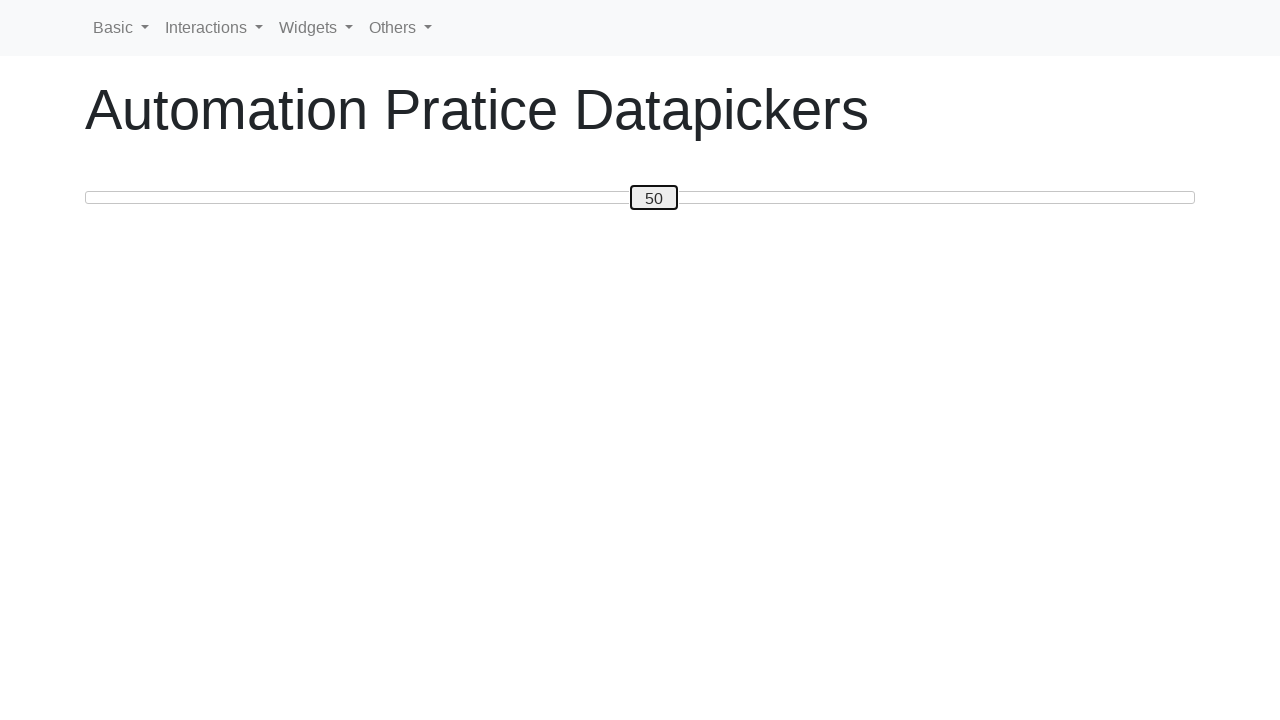

Verified slider is at position 50
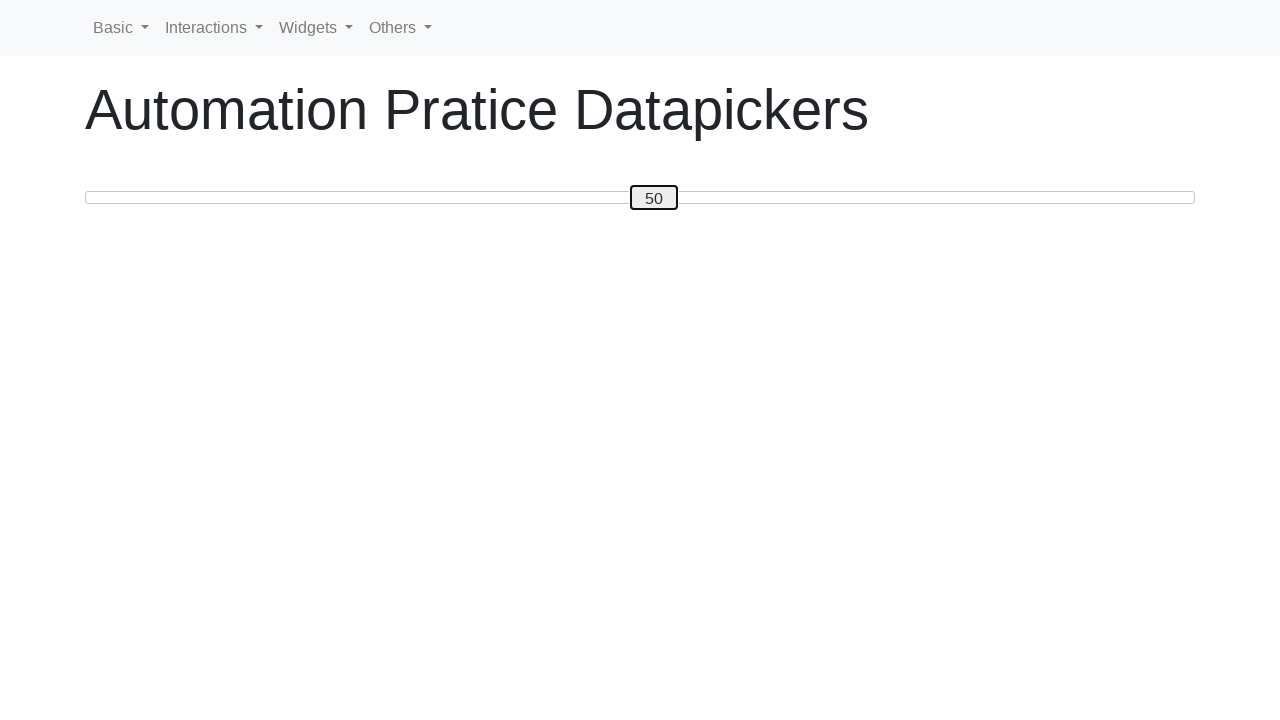

Moved slider to position 80 on #custom-handle
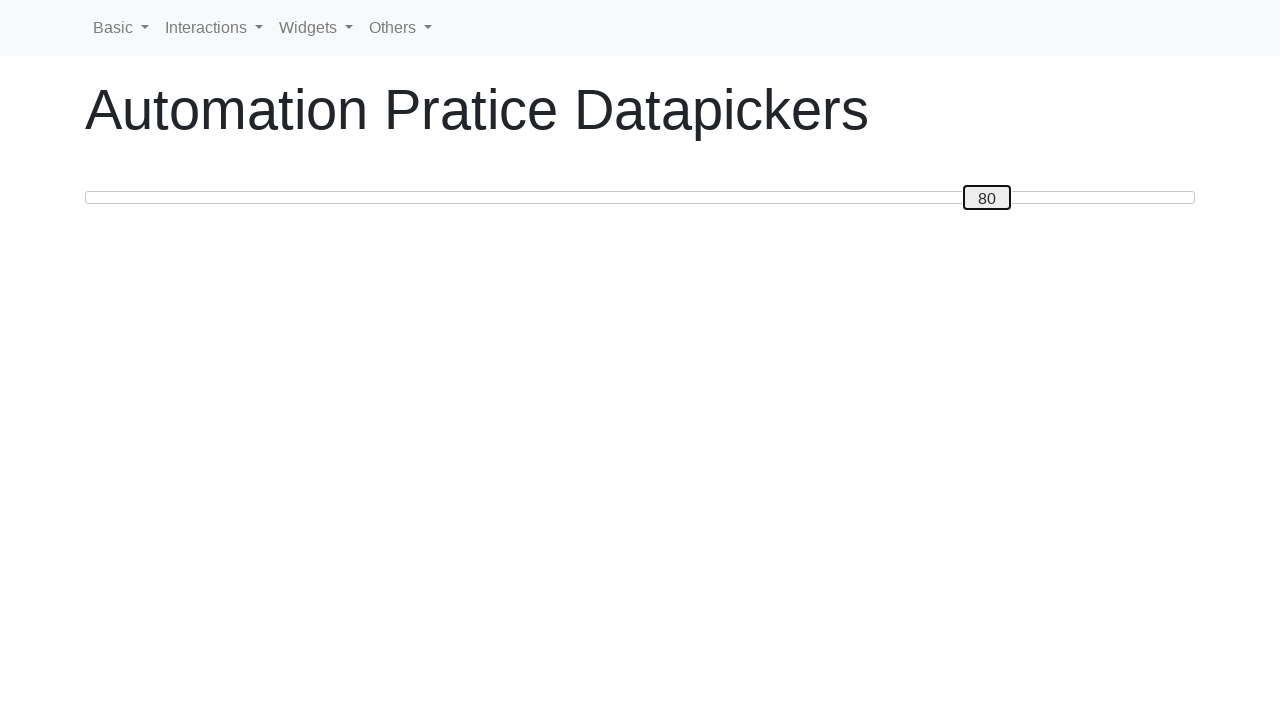

Verified slider is at position 80
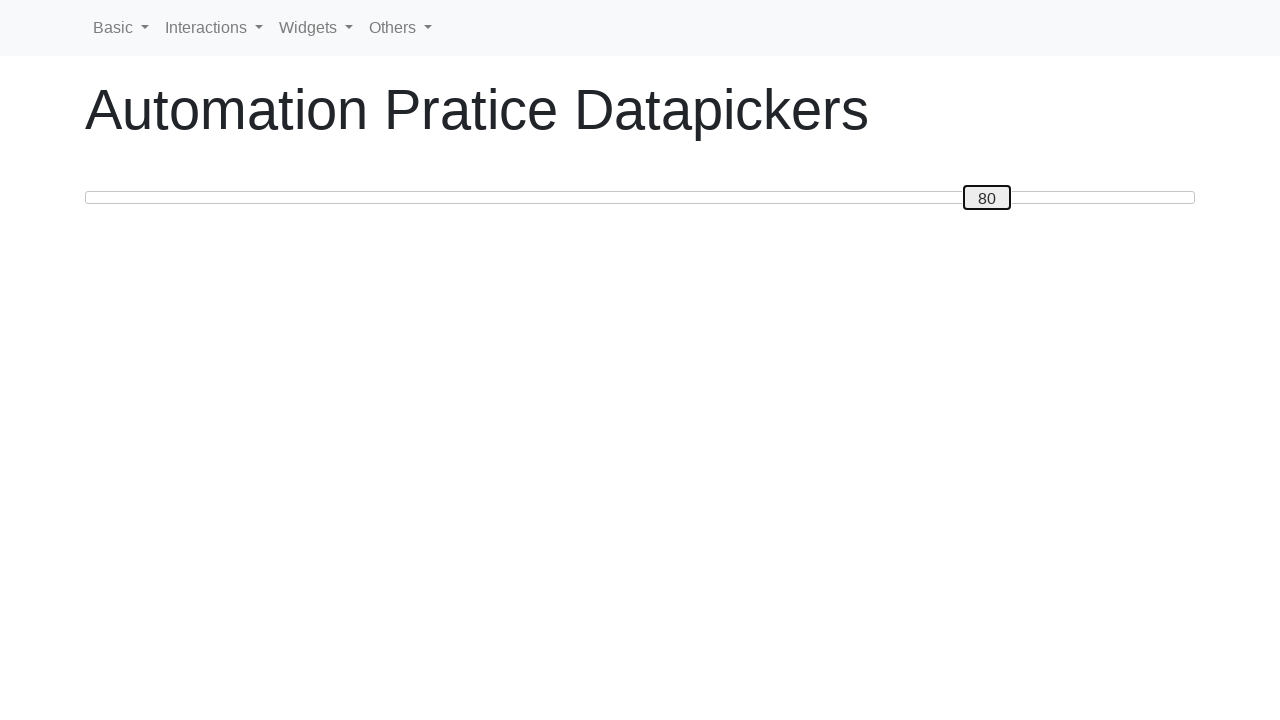

Attempted to move slider to position 80 again (no change)
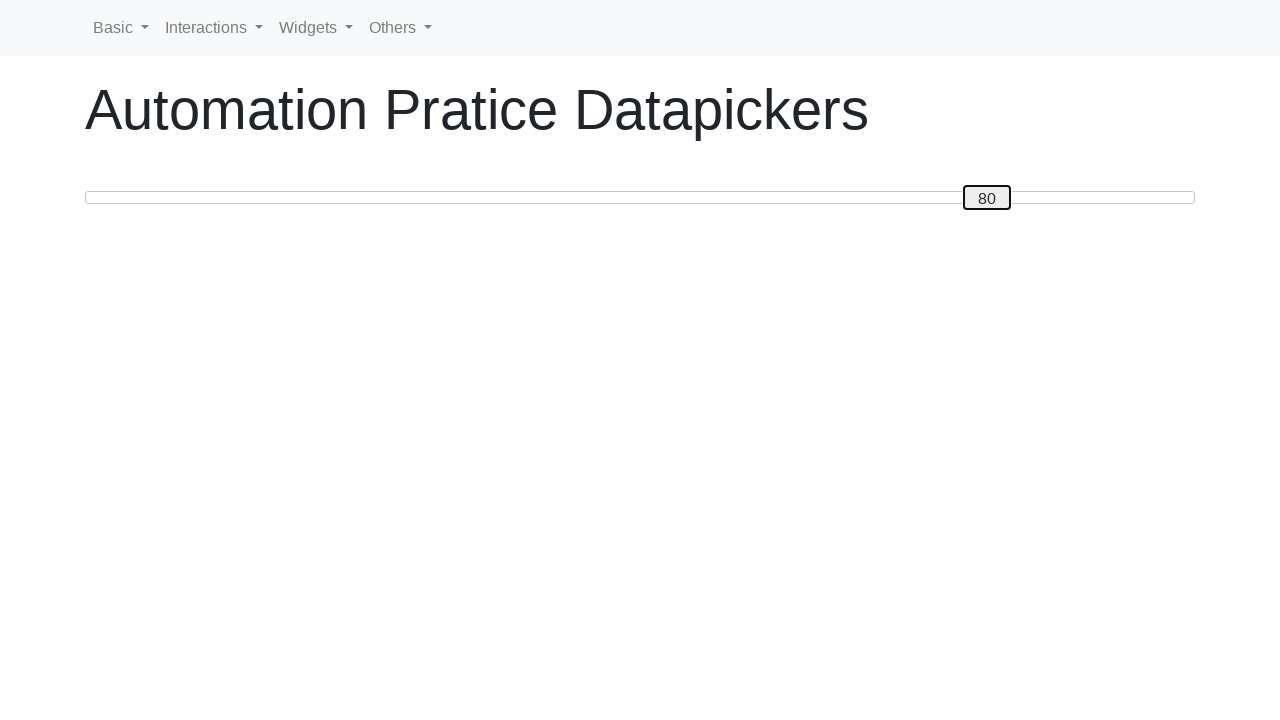

Verified slider remains at position 80
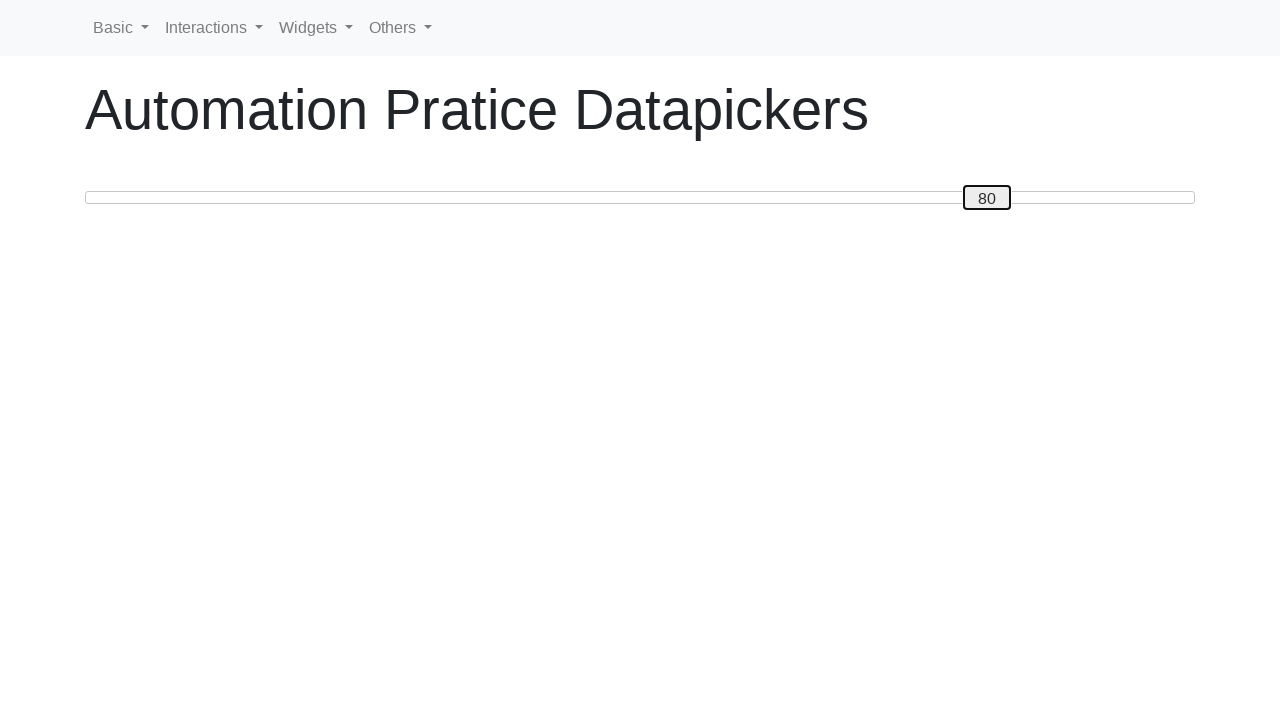

Moved slider to position 20 on #custom-handle
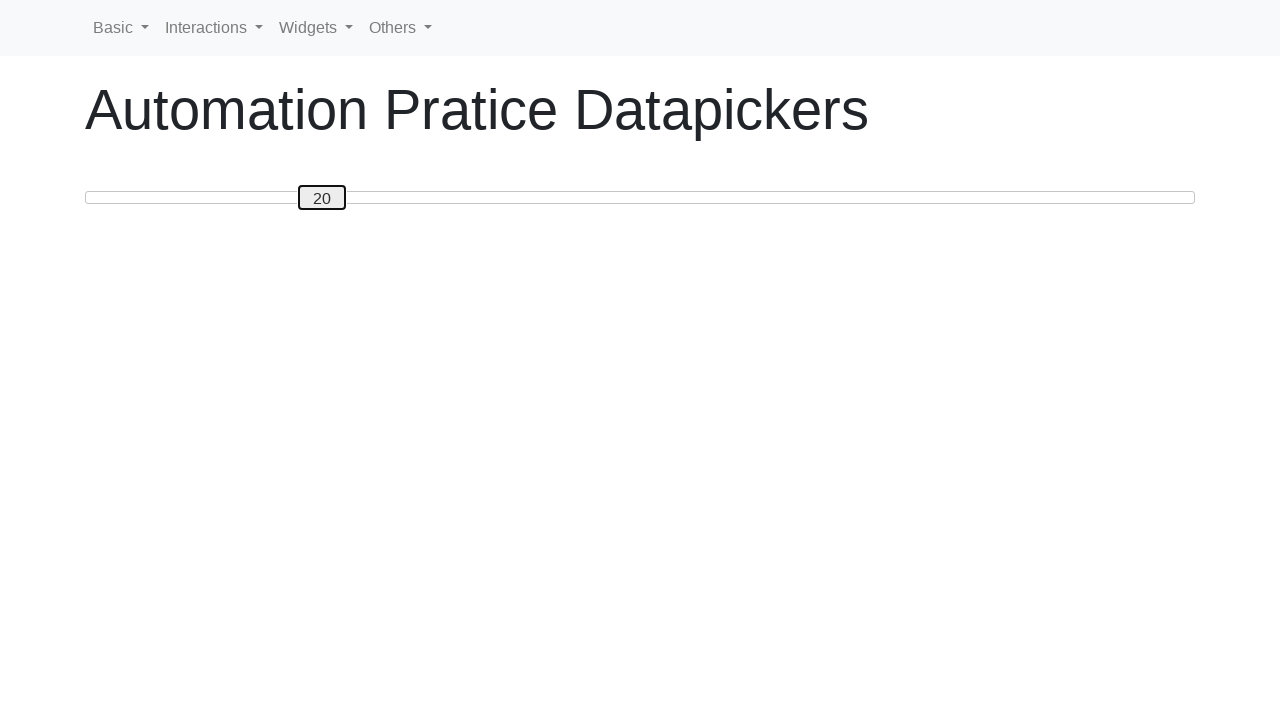

Verified slider is at position 20
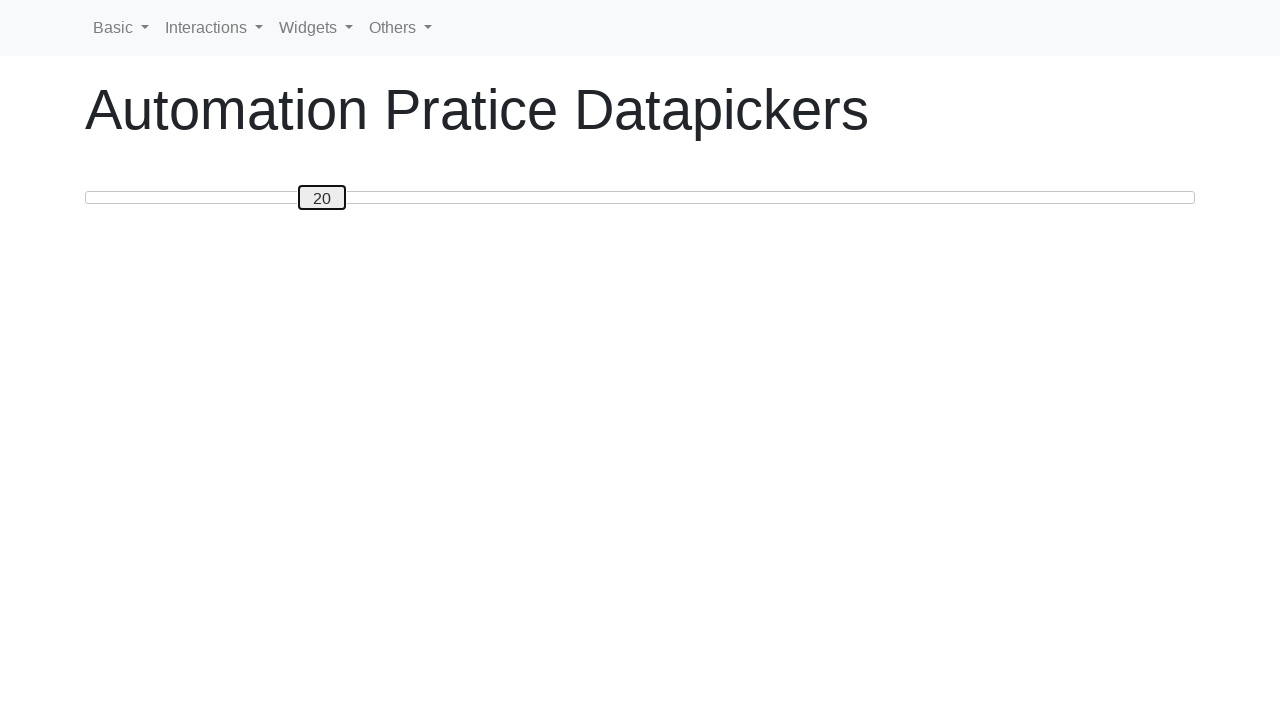

Moved slider to position 0 on #custom-handle
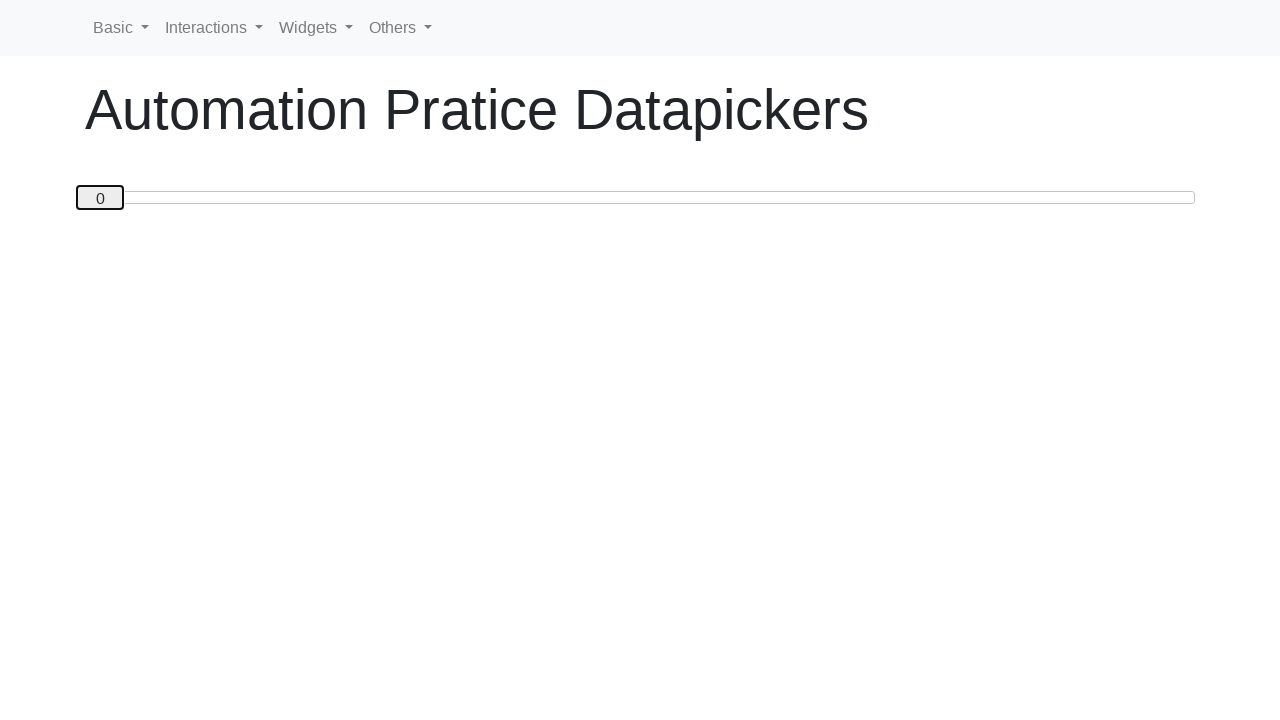

Verified slider is at position 0
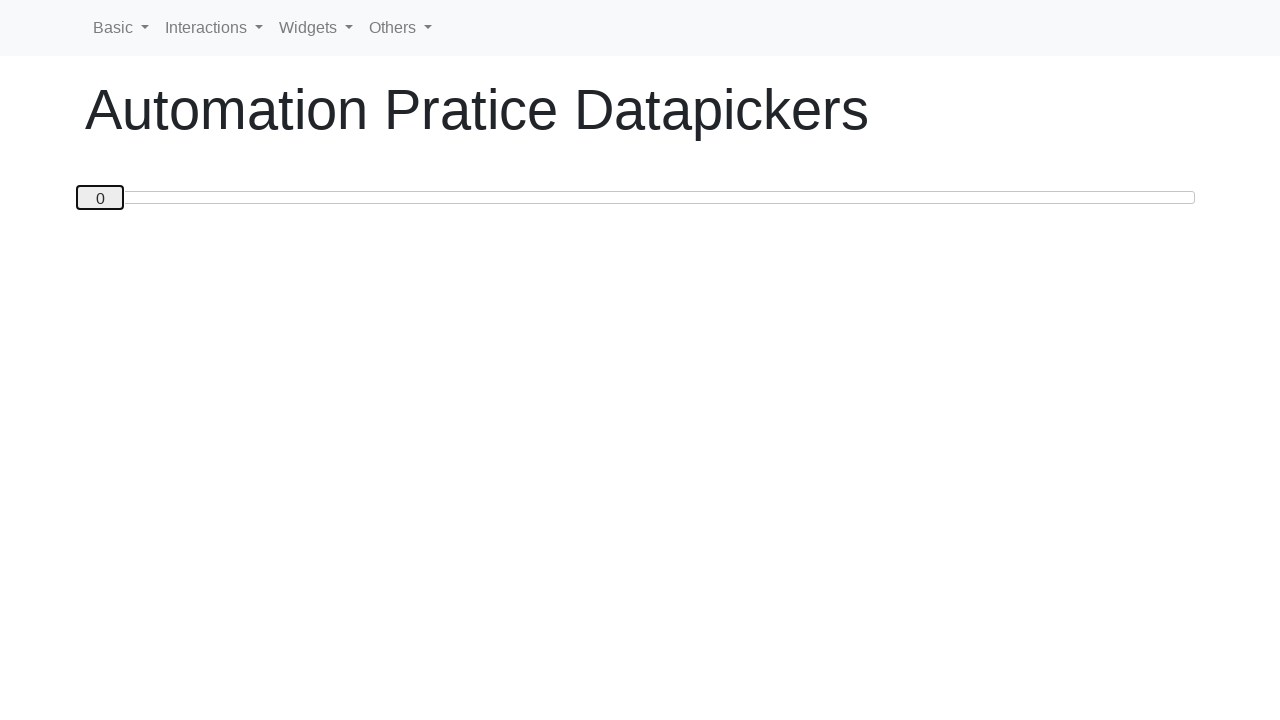

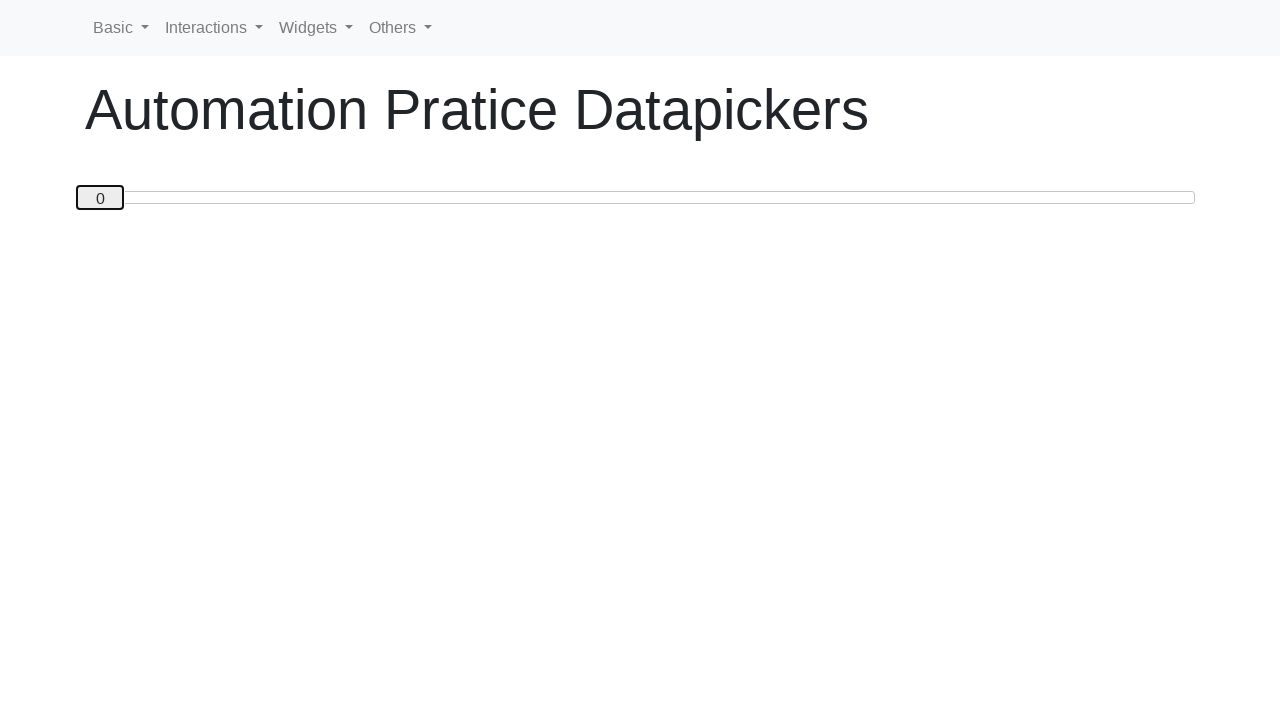